Tests a practice form submission by filling in name, email, password, selecting options from dropdown and radio buttons, entering a date, and submitting the form. Verifies success message appears after submission.

Starting URL: https://rahulshettyacademy.com/angularpractice/

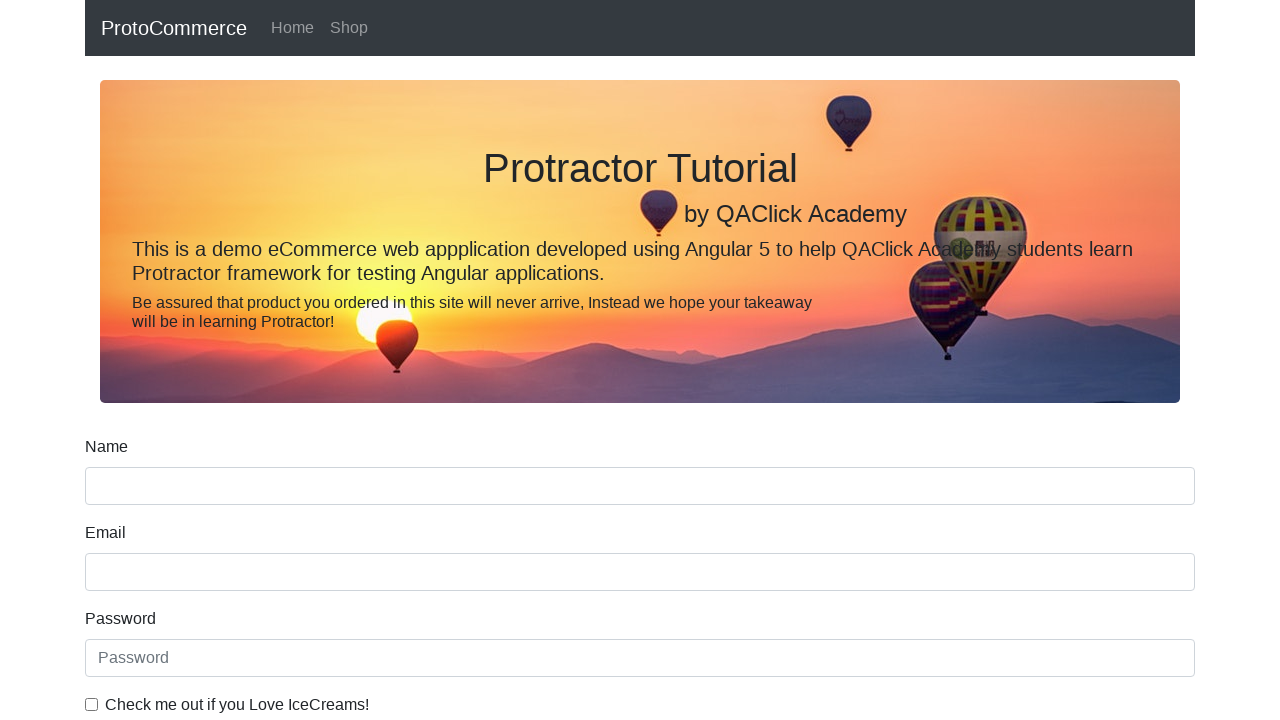

Filled name field with 'Johncena' on input[name='name']
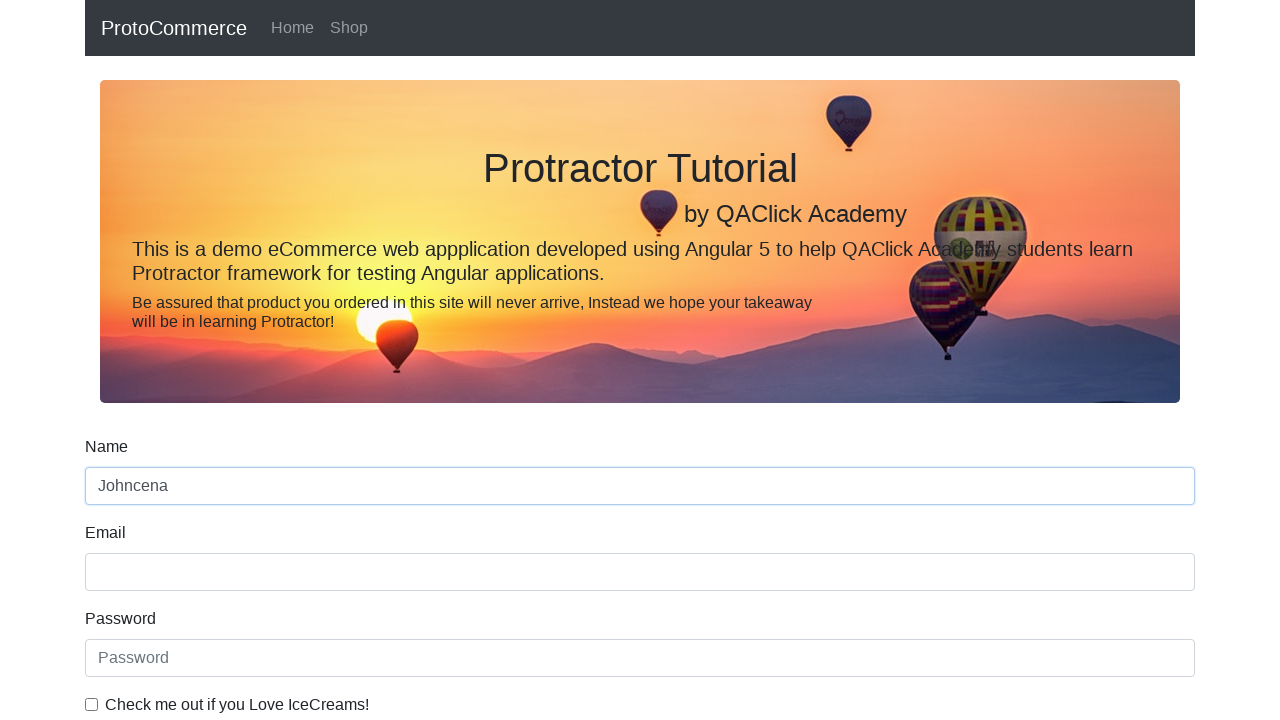

Filled email field with 'johncena007@gmail.com' on input[name='email']
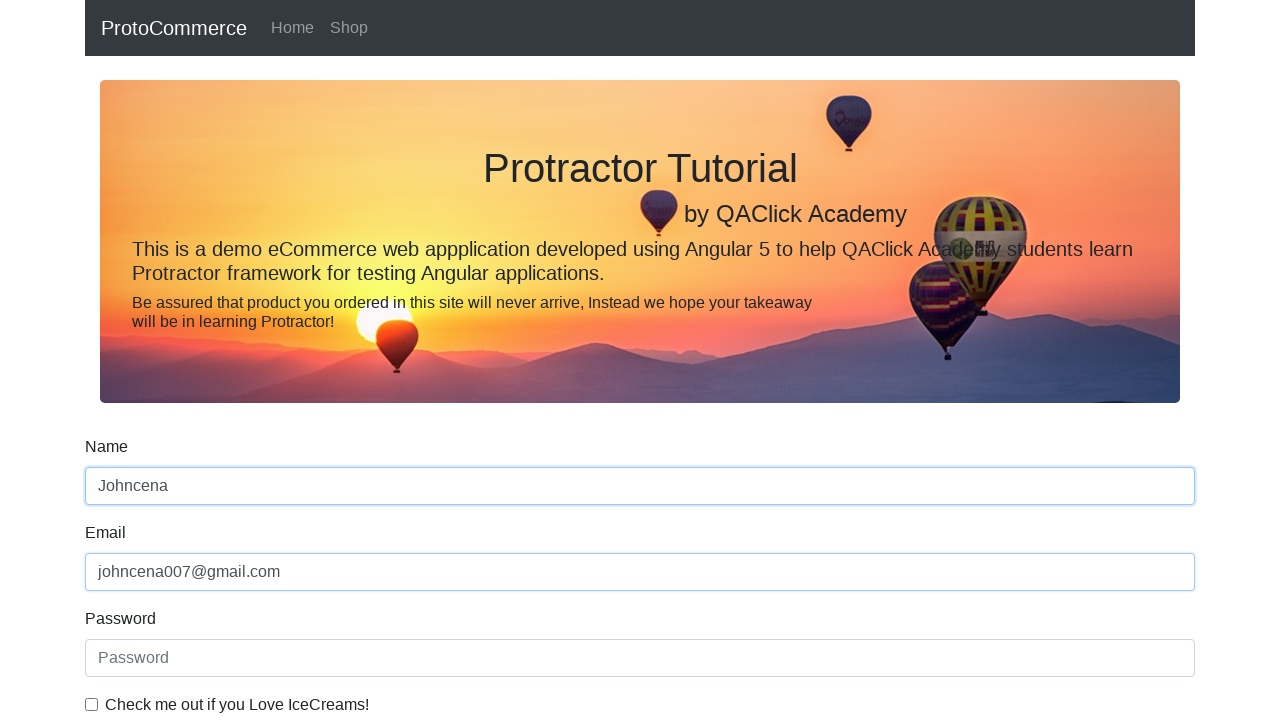

Filled password field with 'TripleH' on input[type='password']
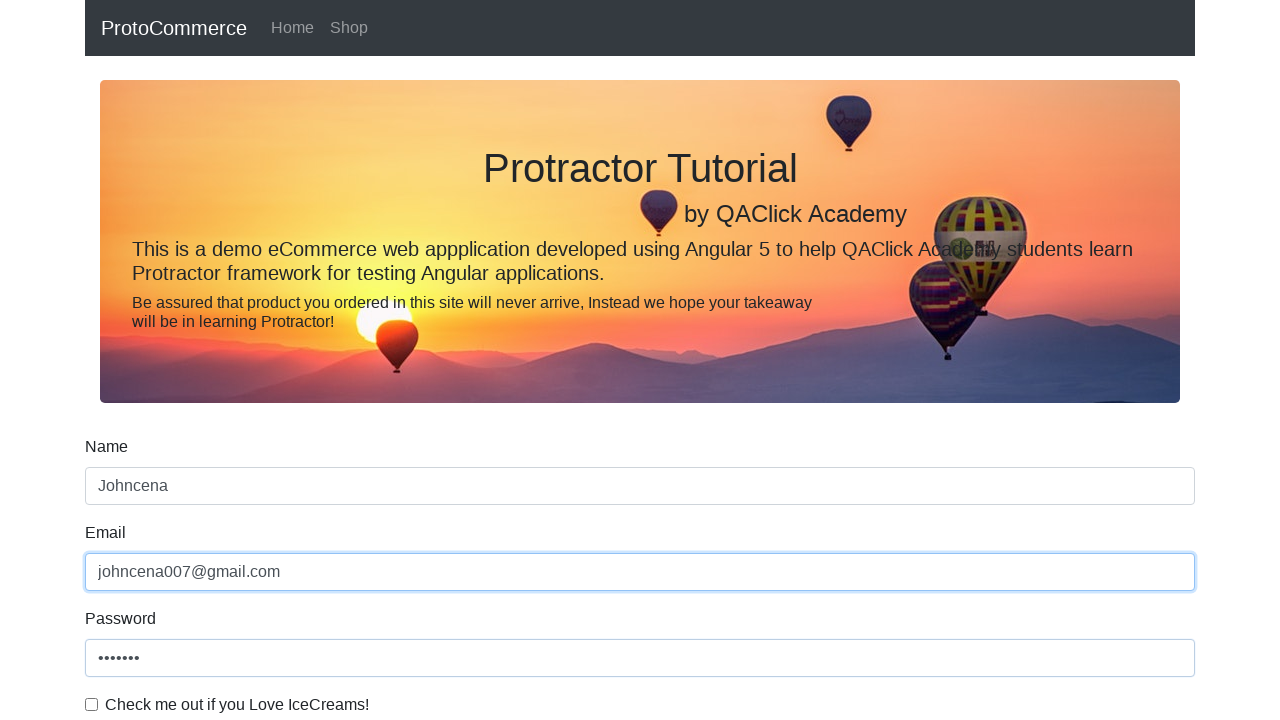

Checked the checkbox at (92, 704) on #exampleCheck1
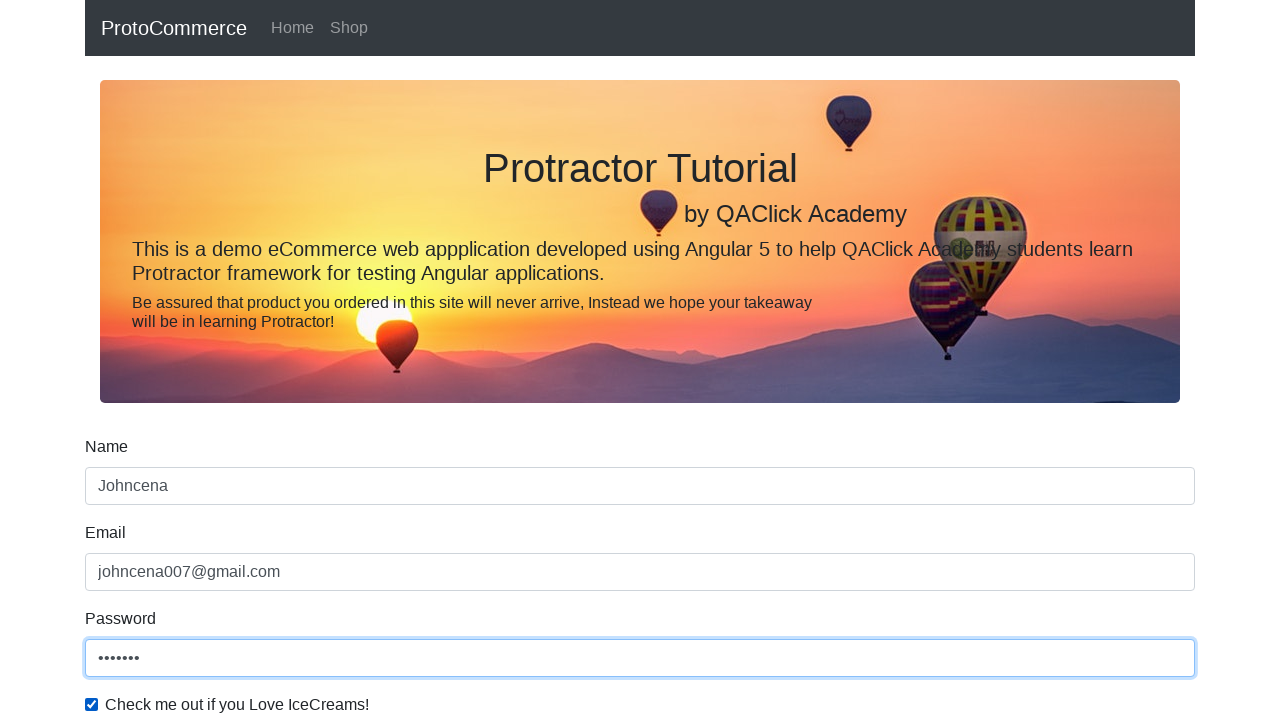

Selected 'Female' from dropdown on #exampleFormControlSelect1
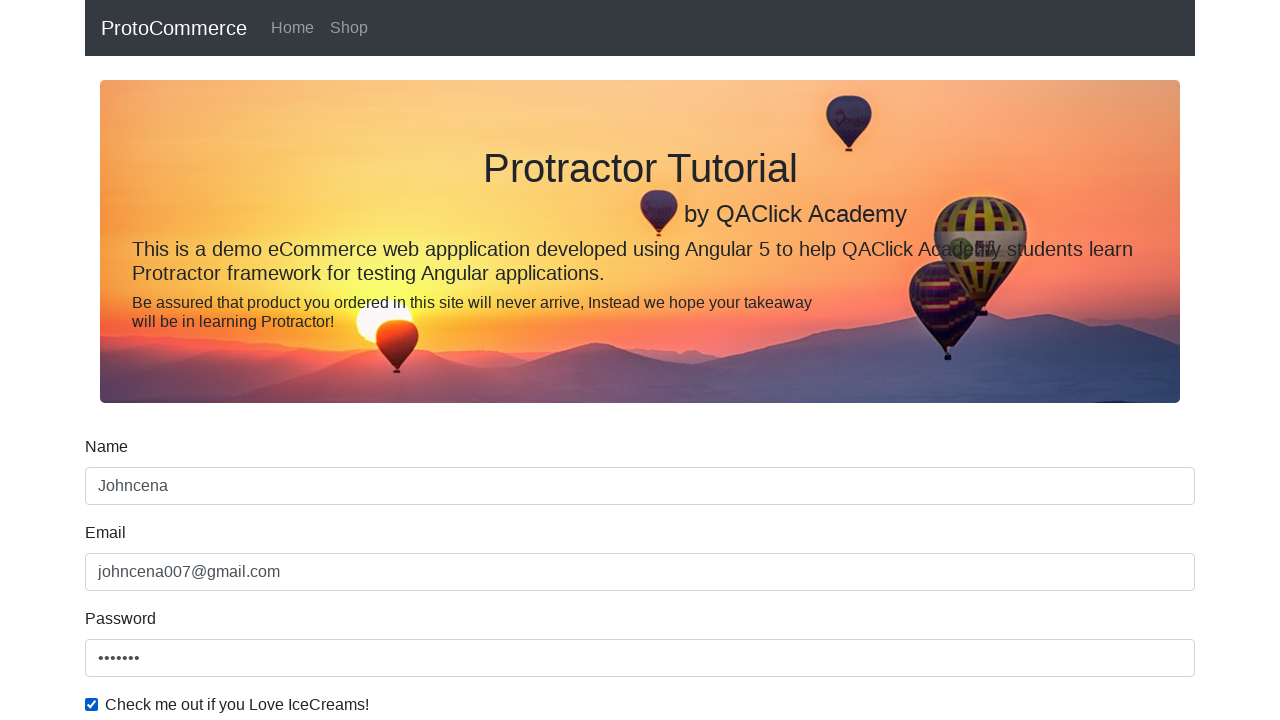

Selected 'Student' radio button at (238, 360) on #inlineRadio1
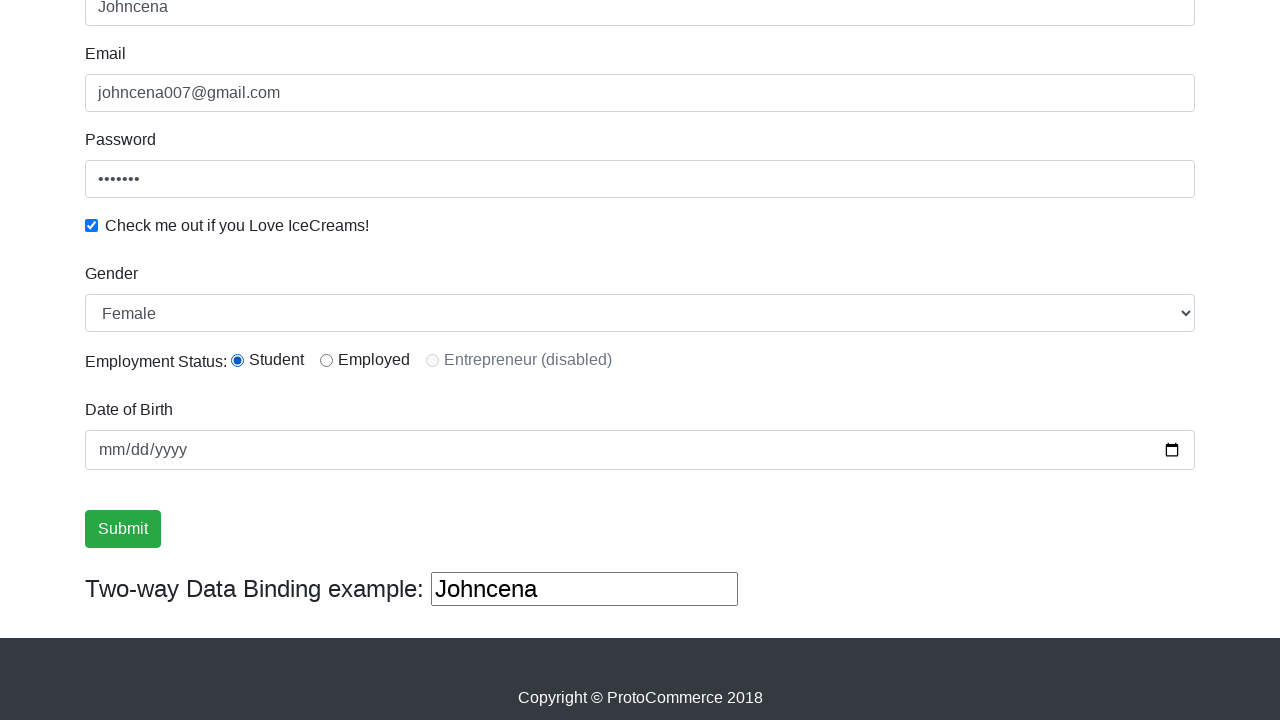

Filled date of birth field with '1992-02-02' on input[name='bday']
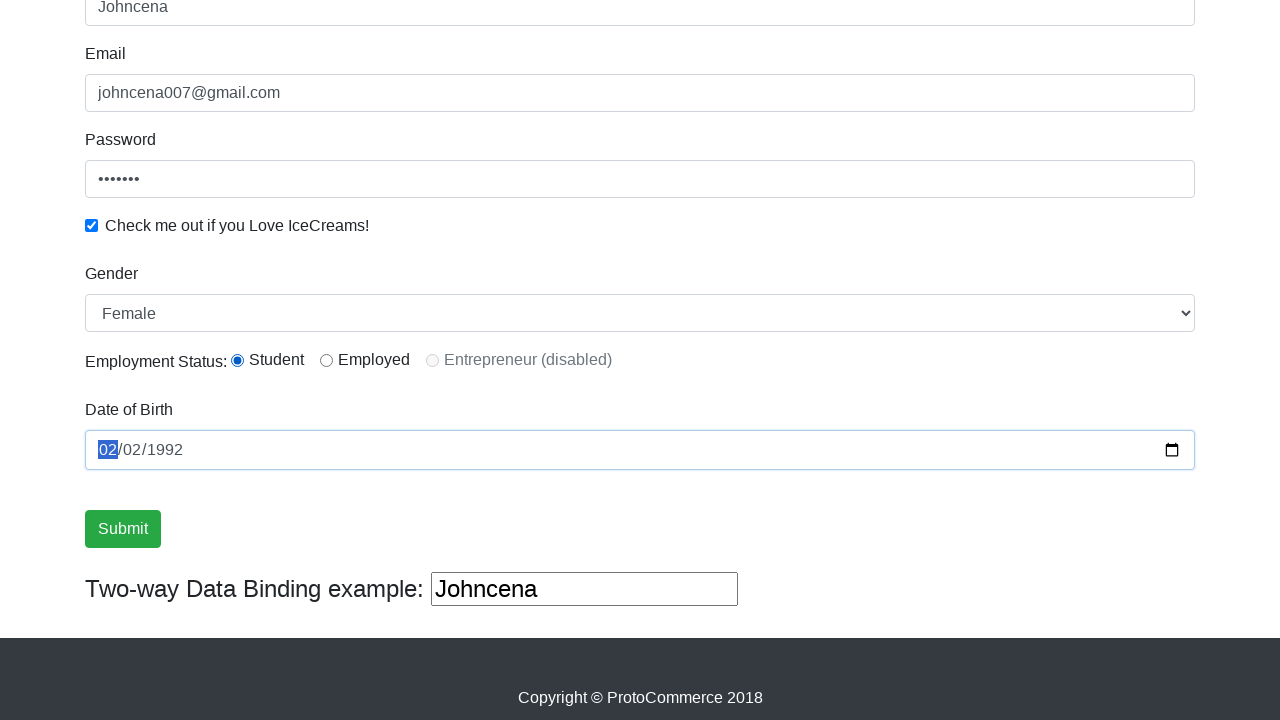

Clicked Submit button at (123, 529) on input[value='Submit']
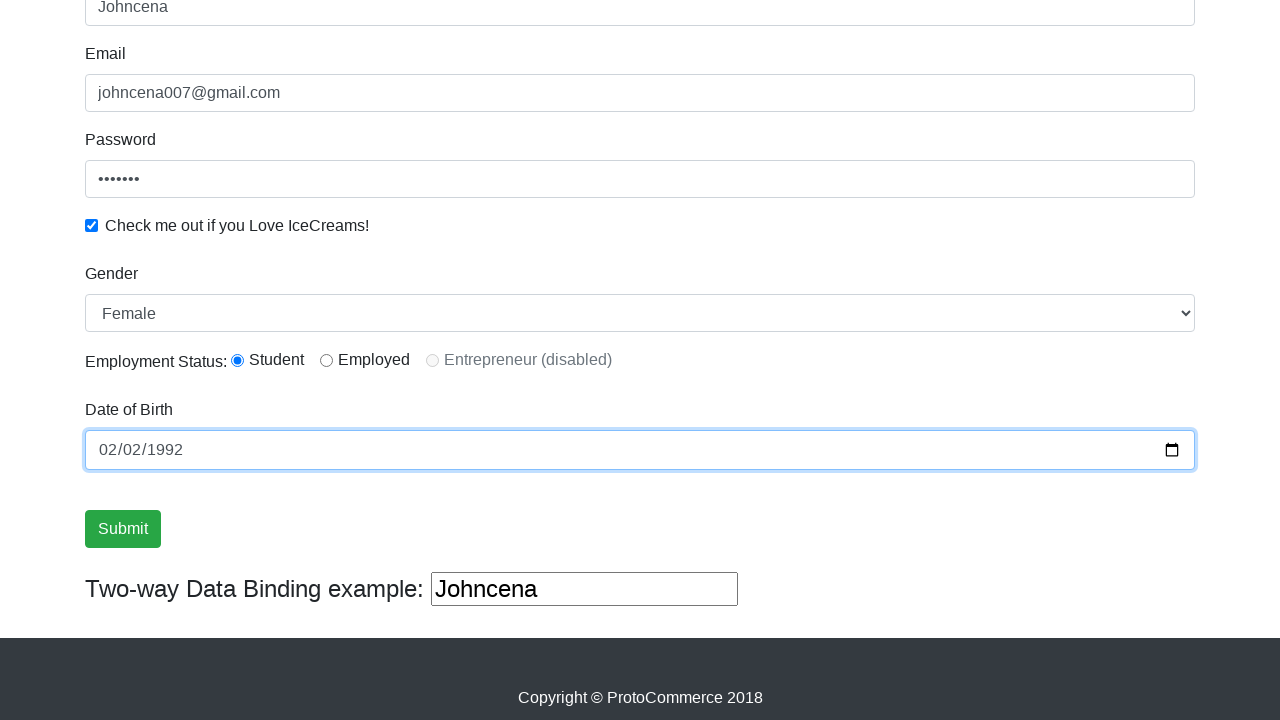

Success message appeared confirming form submission
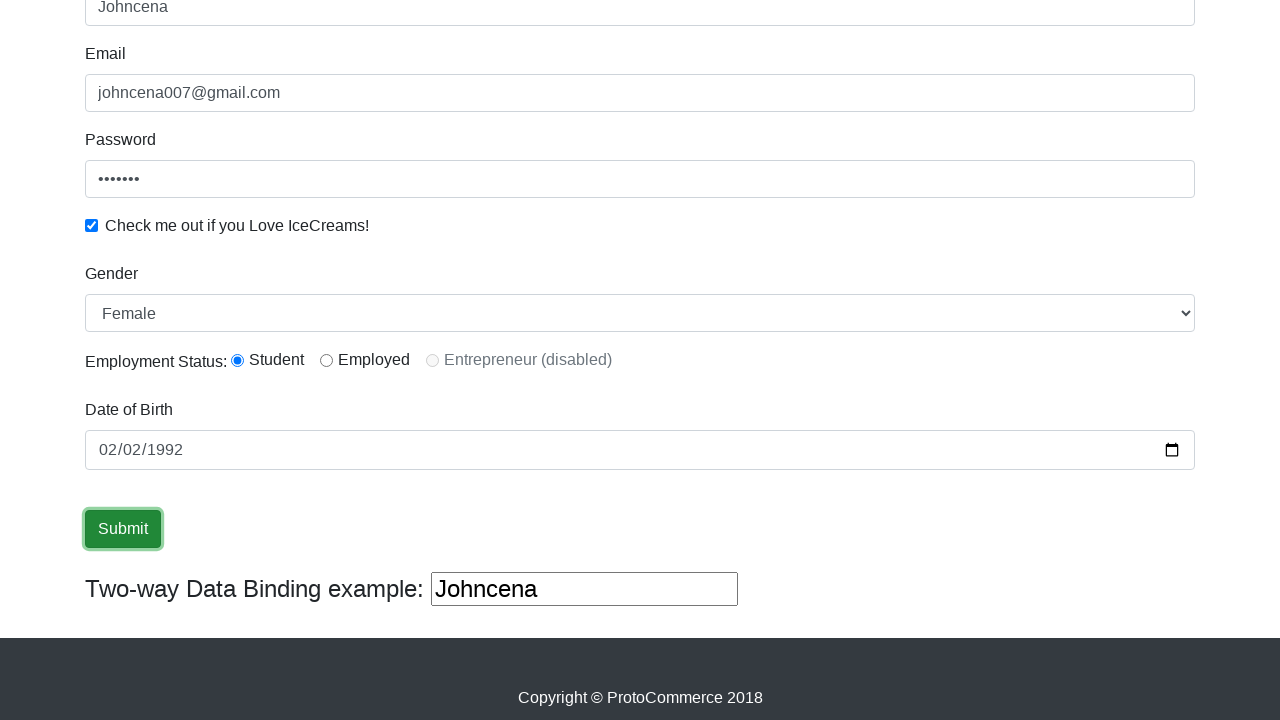

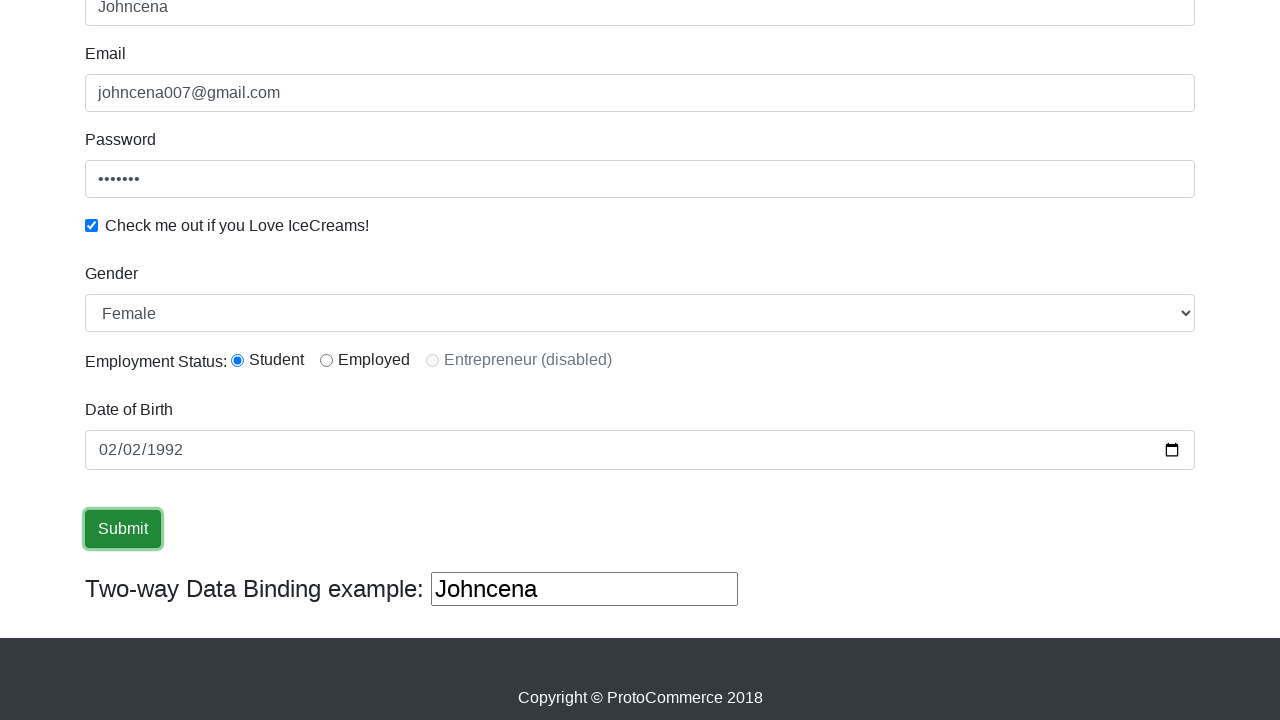